Tests table filtering functionality by entering "United States" in the filter field and verifying filtered results.

Starting URL: https://selectorshub.com/xpath-practice-page/

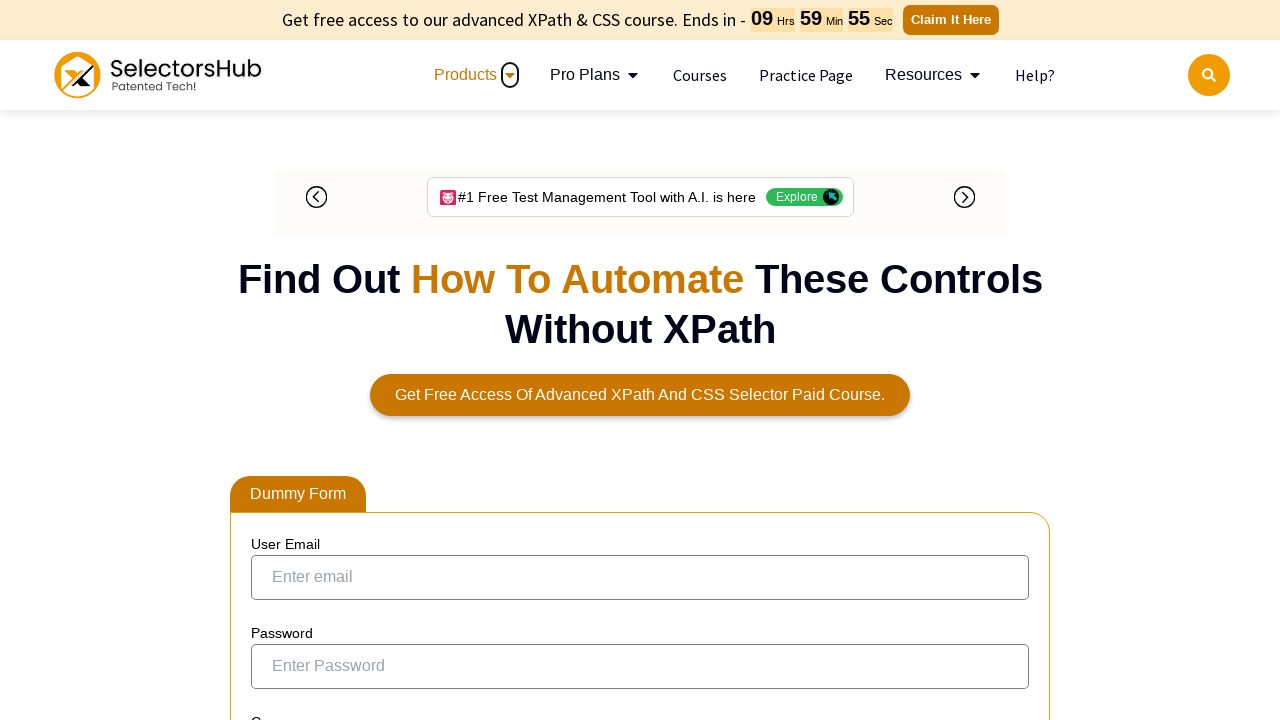

Filled filter field with 'United States' on input[aria-controls='tablepress-1']
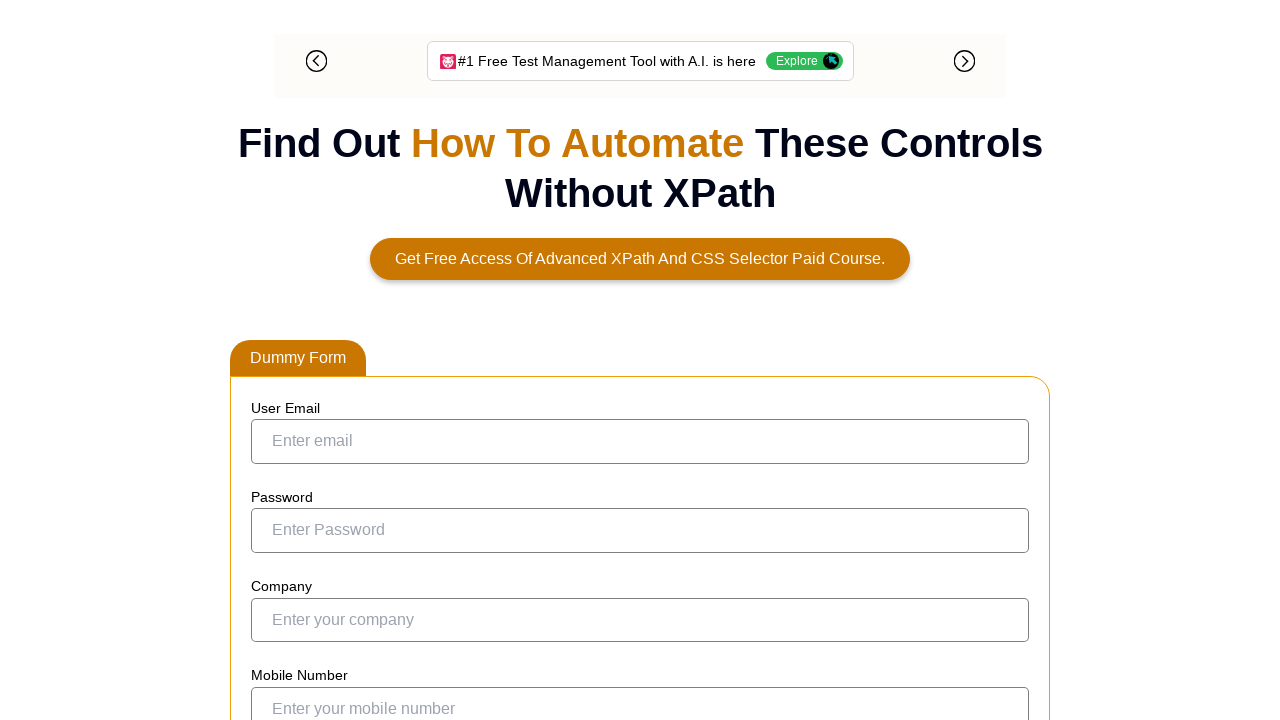

Filtered table results loaded for United States
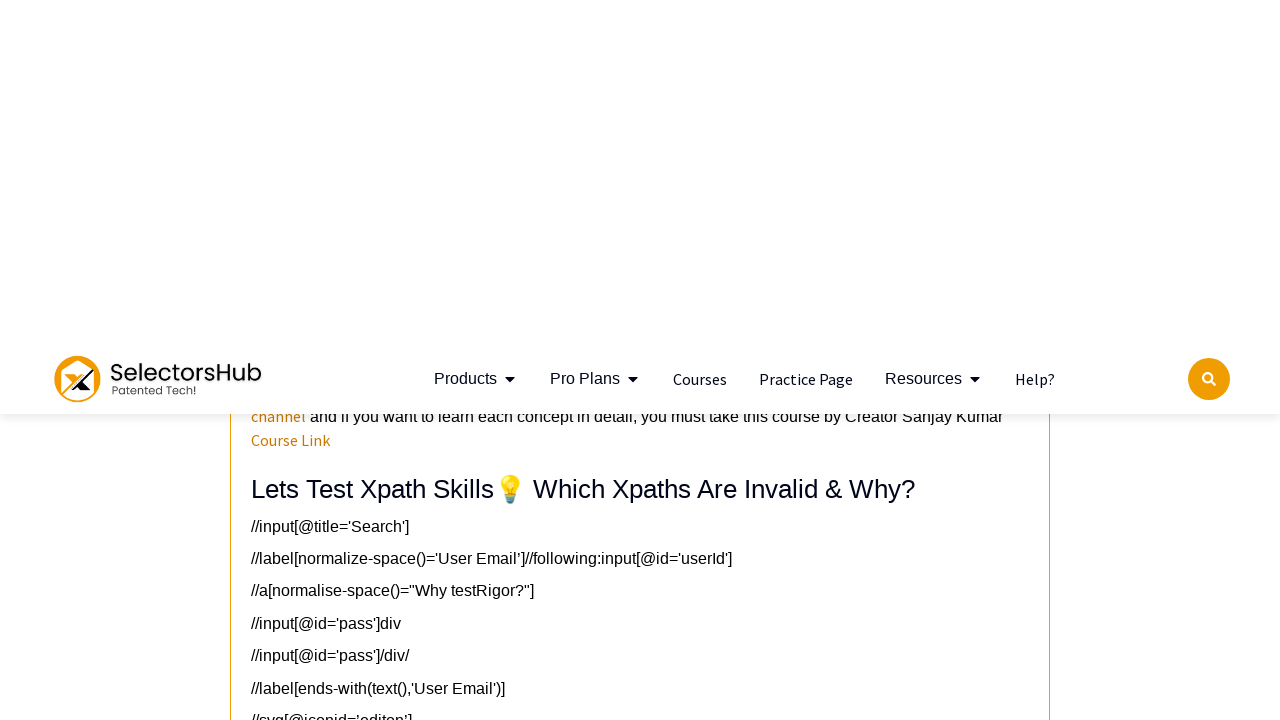

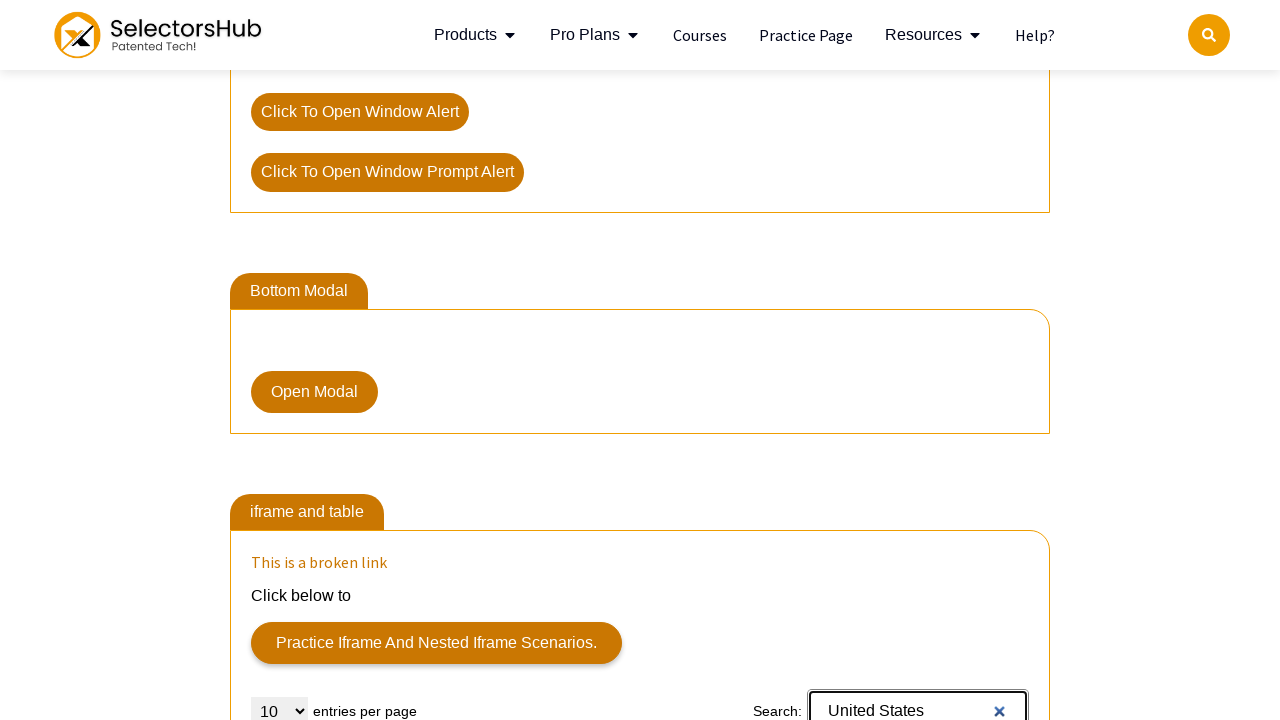